Tests complete shopping cart flow including product selection, cart verification, and checkout process

Starting URL: https://www.saucedemo.com/

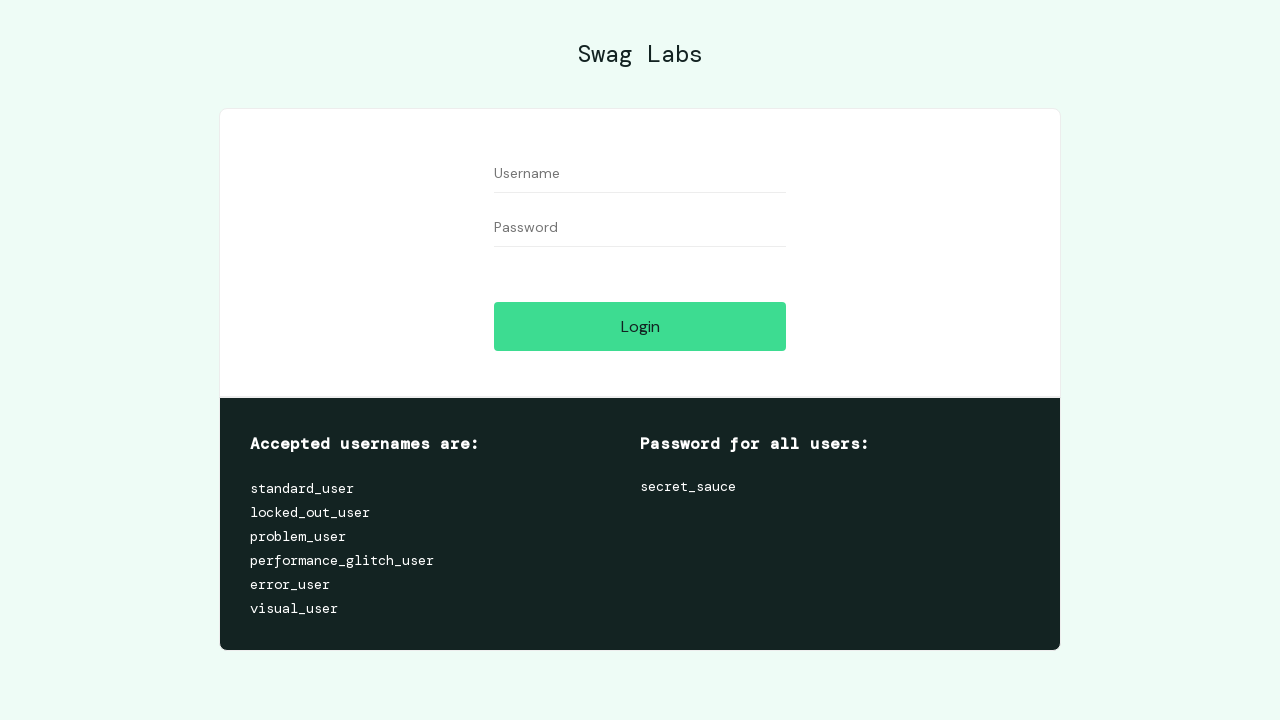

Retrieved login credentials from page
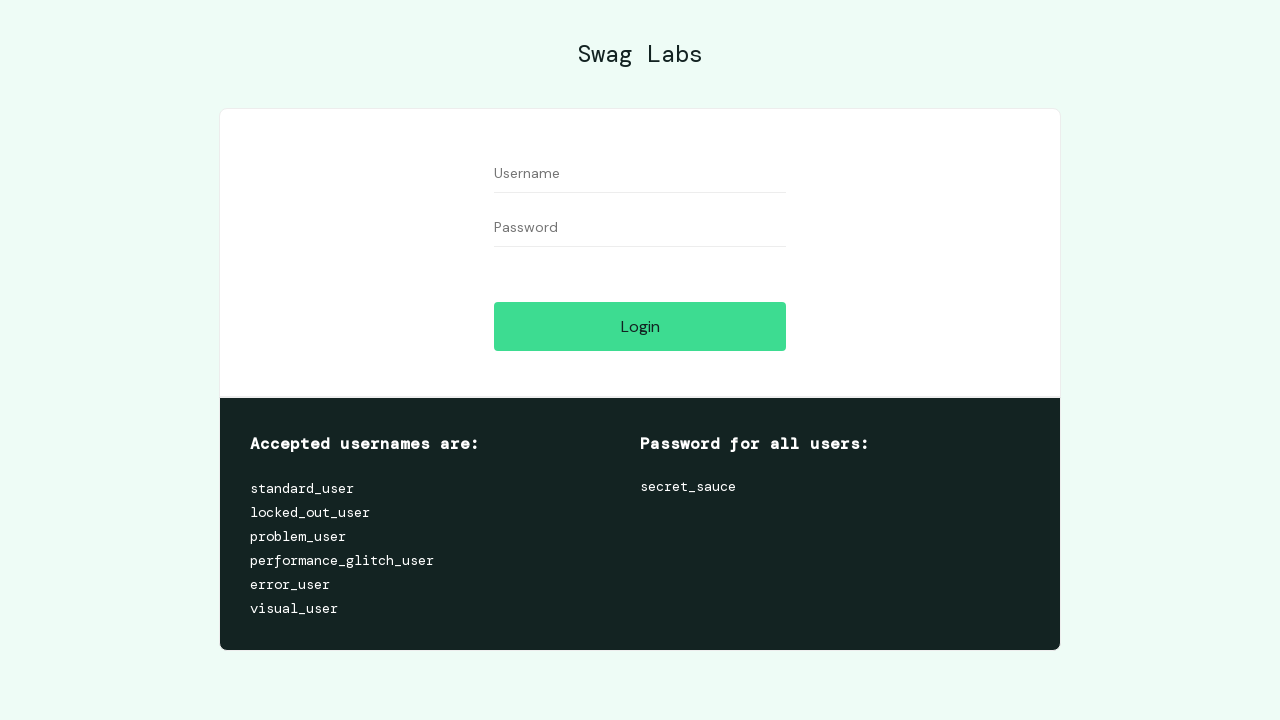

Extracted username and password information
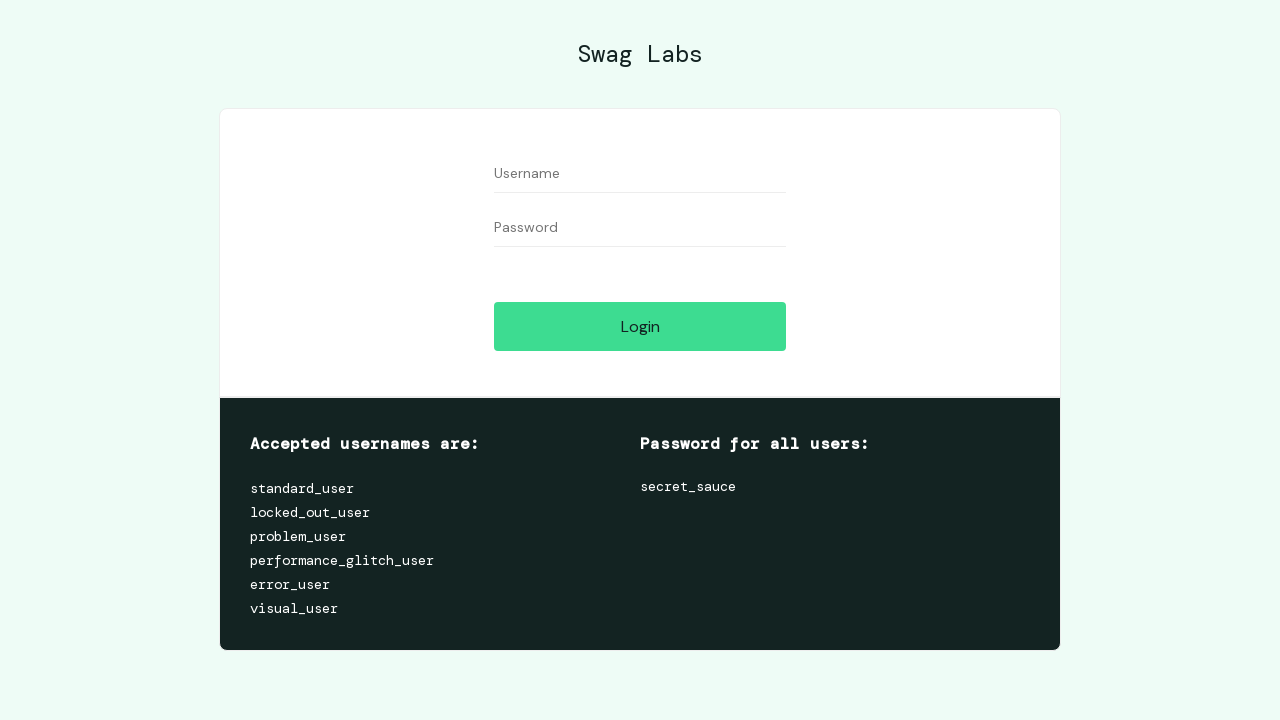

Filled username field with standard_user on #user-name
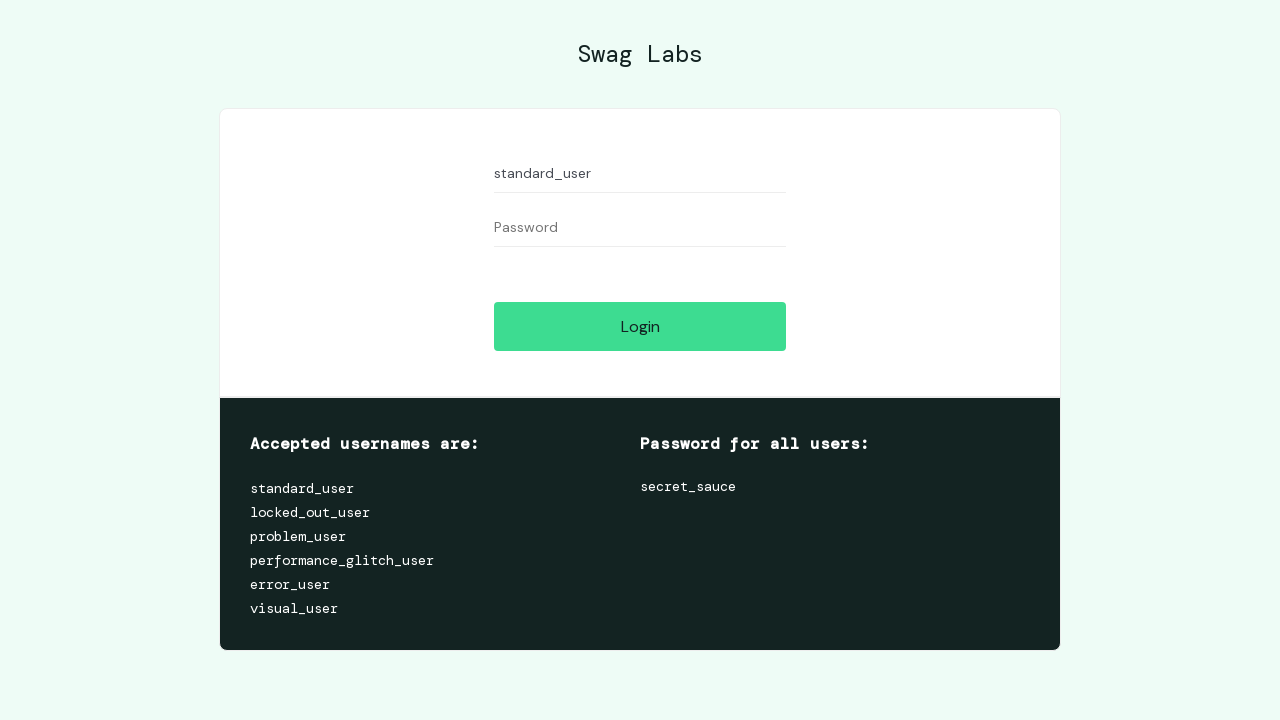

Filled password field on #password
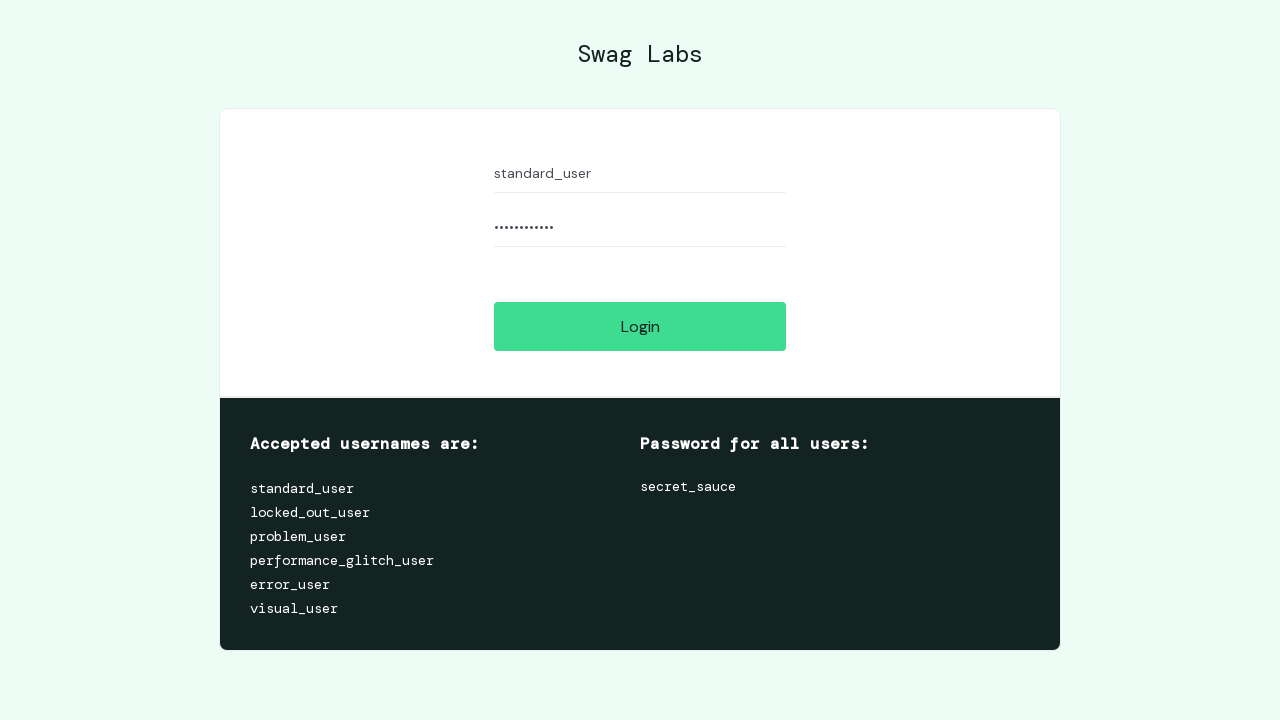

Clicked login button at (640, 326) on #login-button
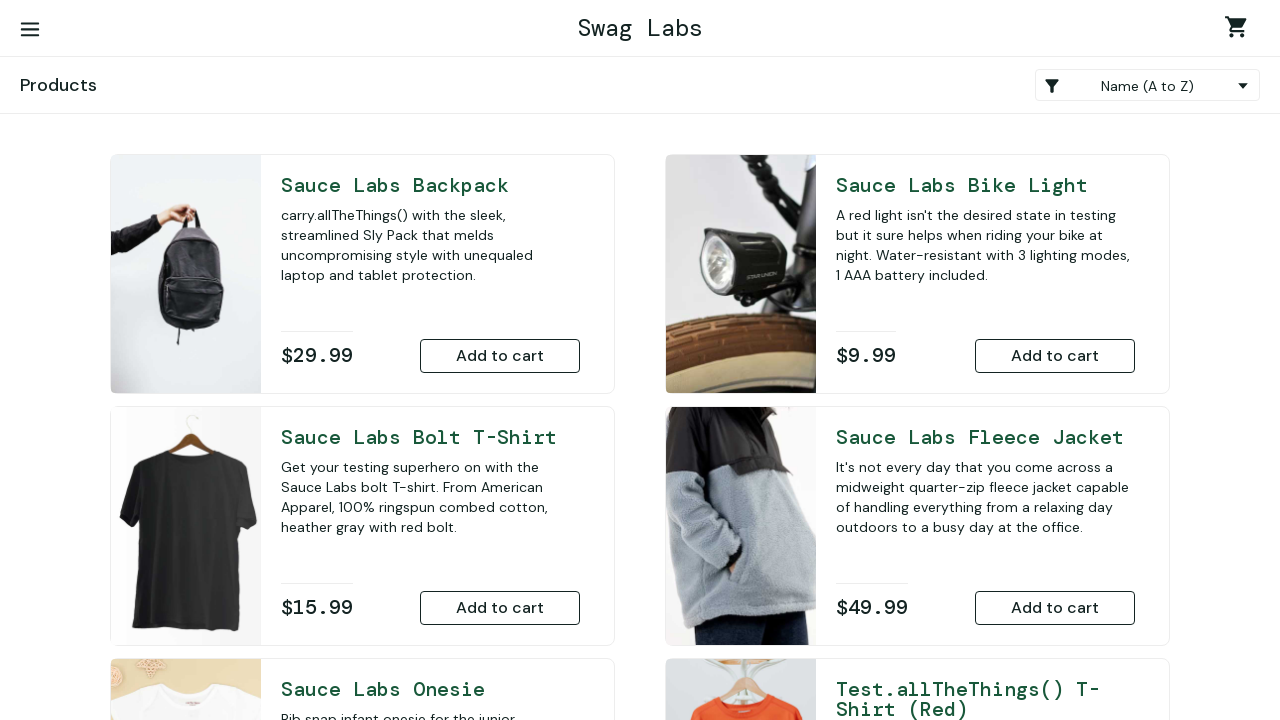

Products page loaded successfully
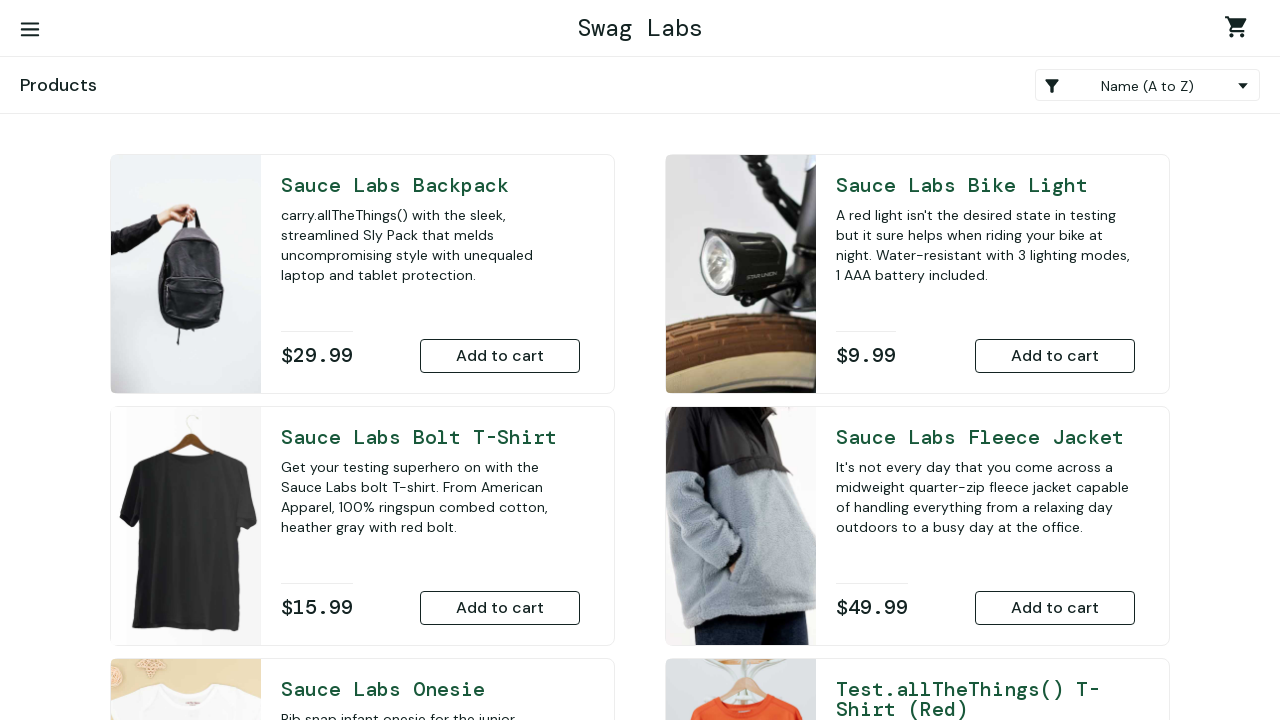

Sorted products by price (low to high) on .product_sort_container
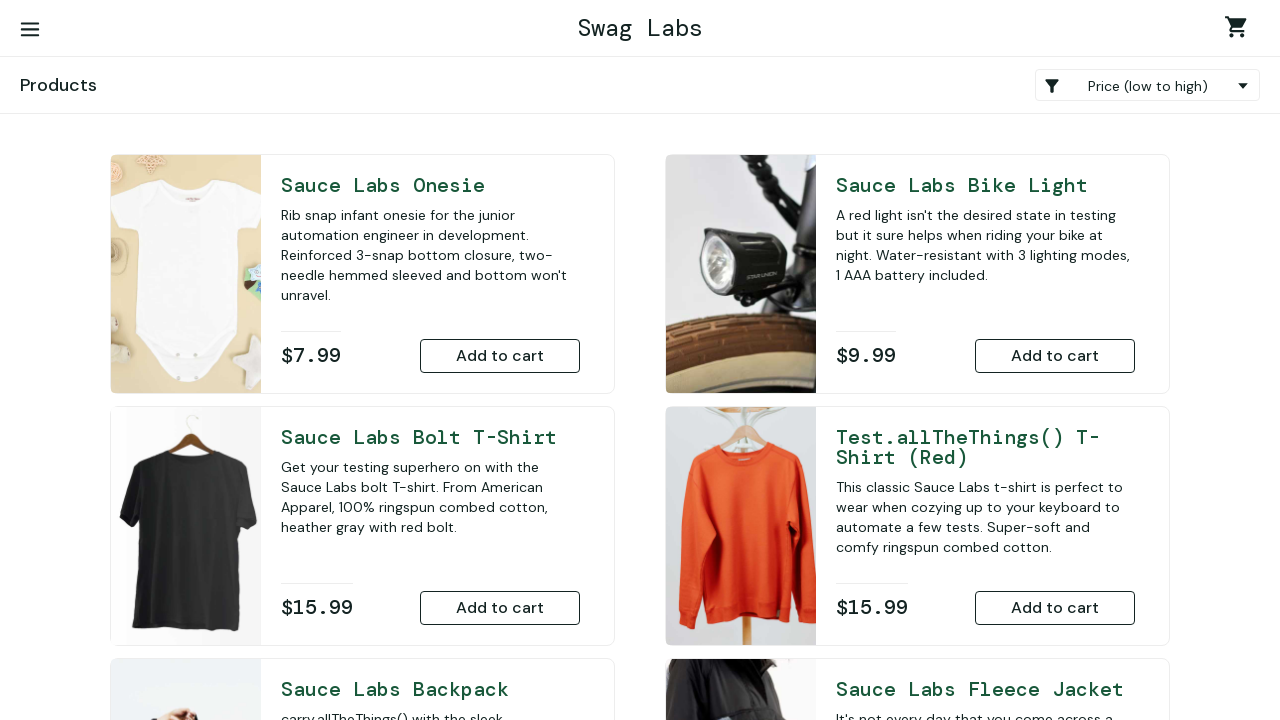

Added 3rd product to cart at (500, 608) on .inventory_item >> nth=2 >> .btn_inventory
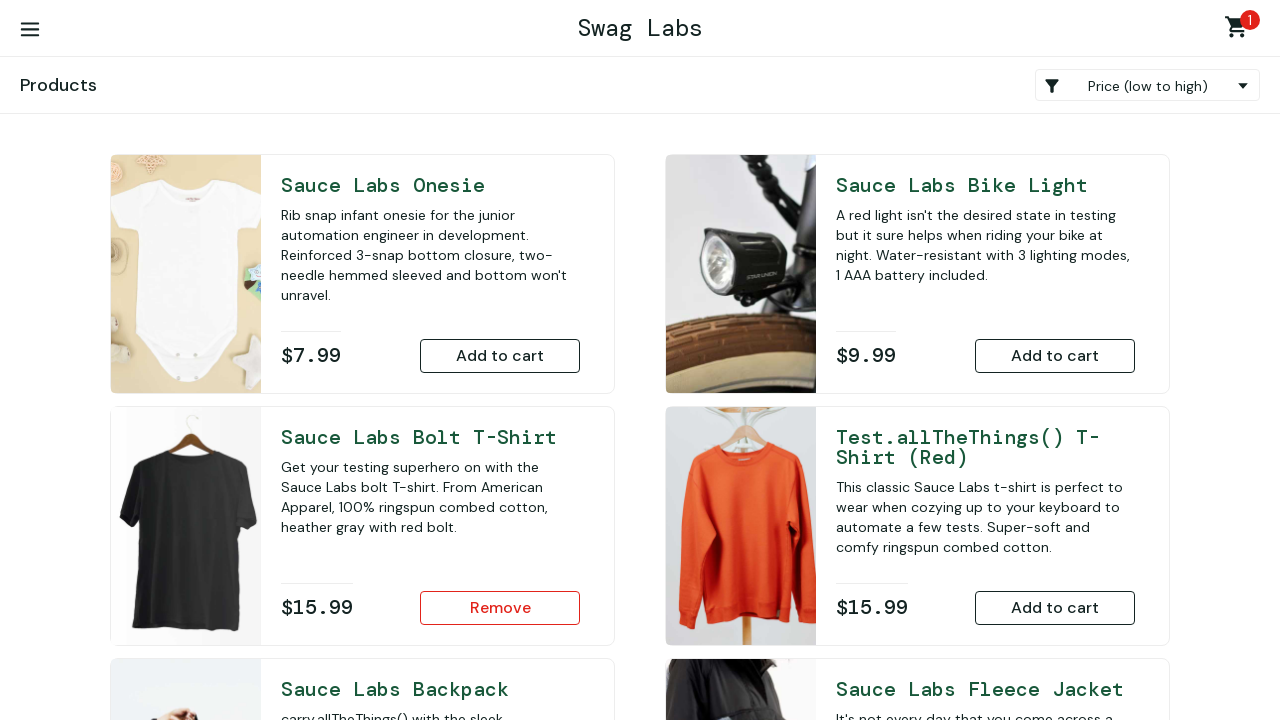

Added 4th product to cart at (1055, 608) on .inventory_item >> nth=3 >> .btn_inventory
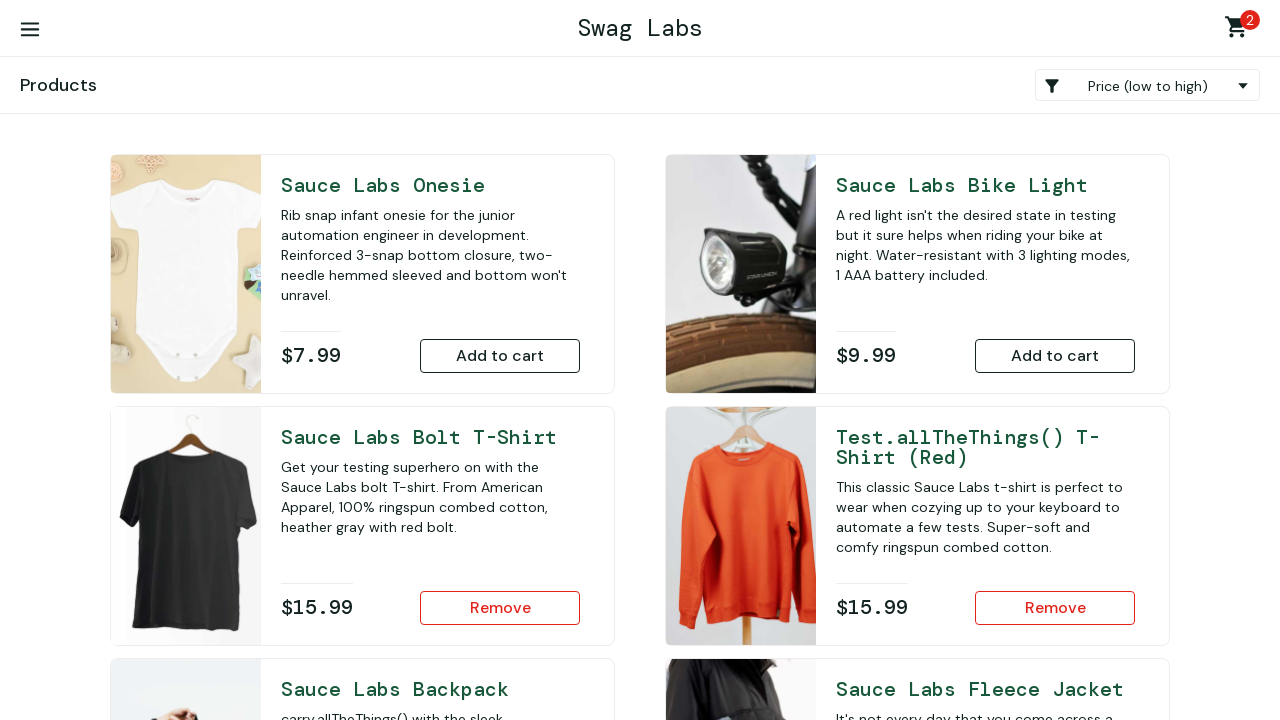

Clicked shopping cart link at (1240, 30) on .shopping_cart_link
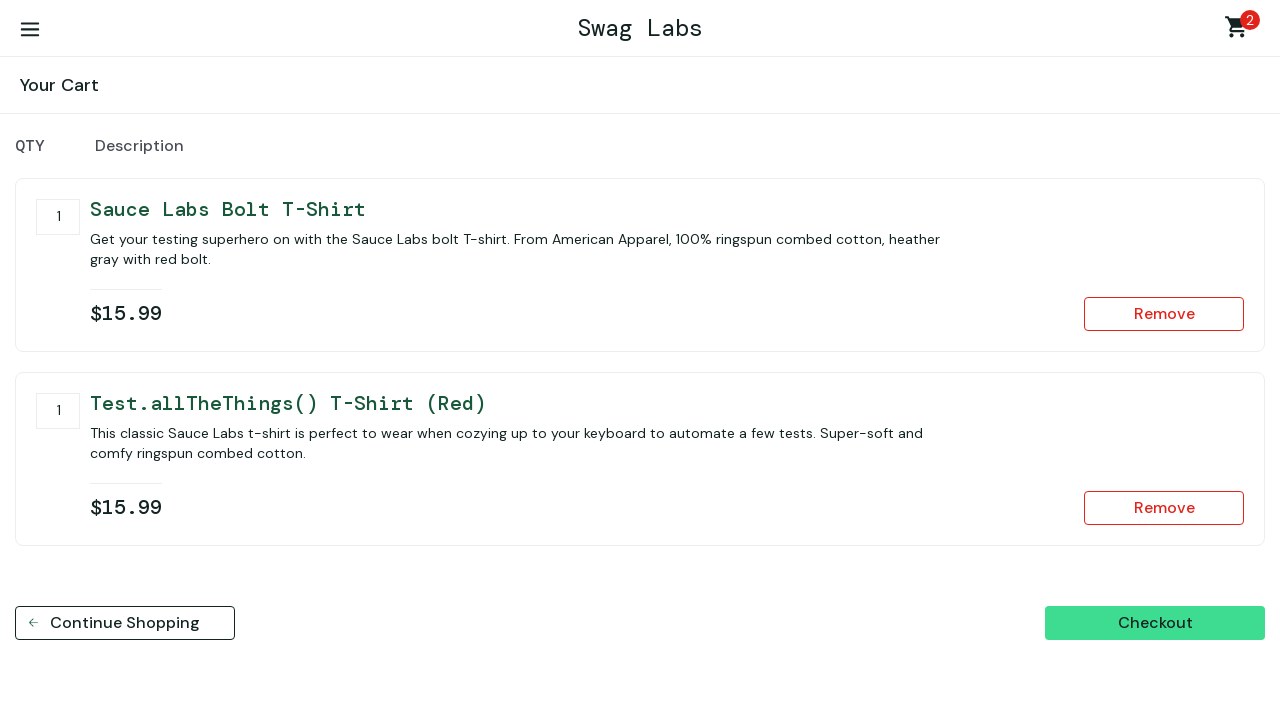

Cart page loaded with items
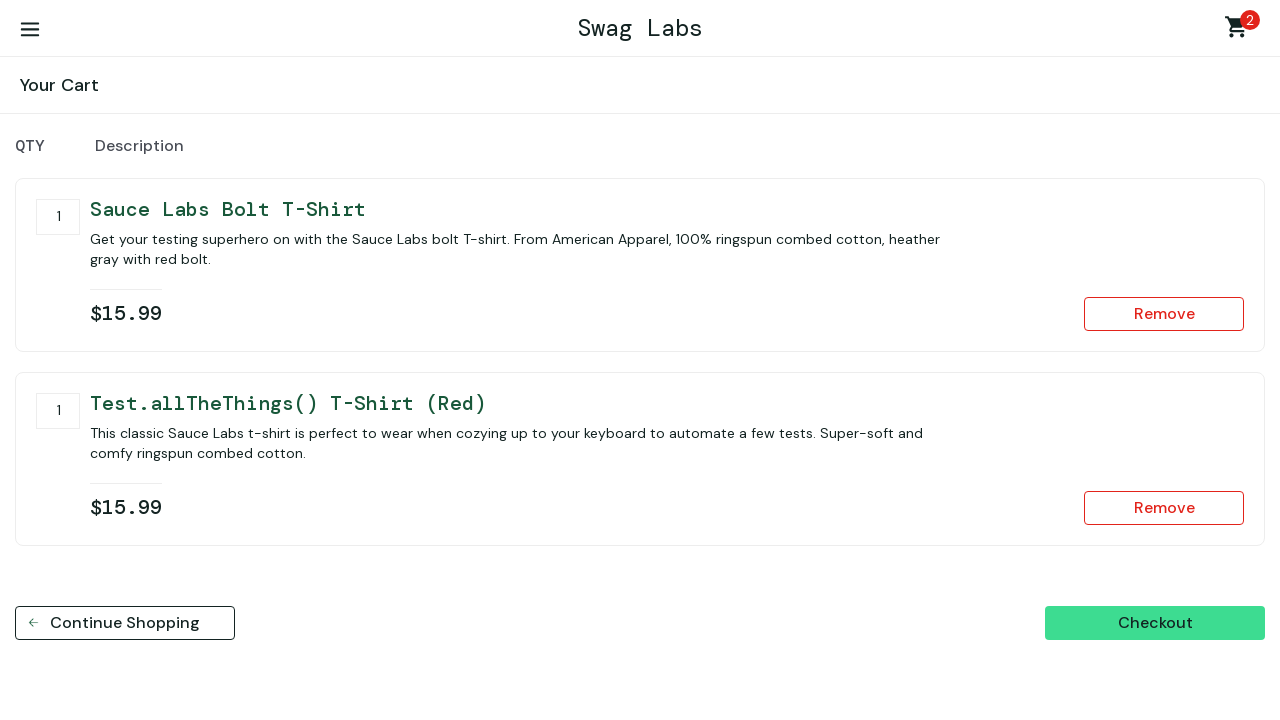

Clicked checkout button at (1155, 623) on #checkout
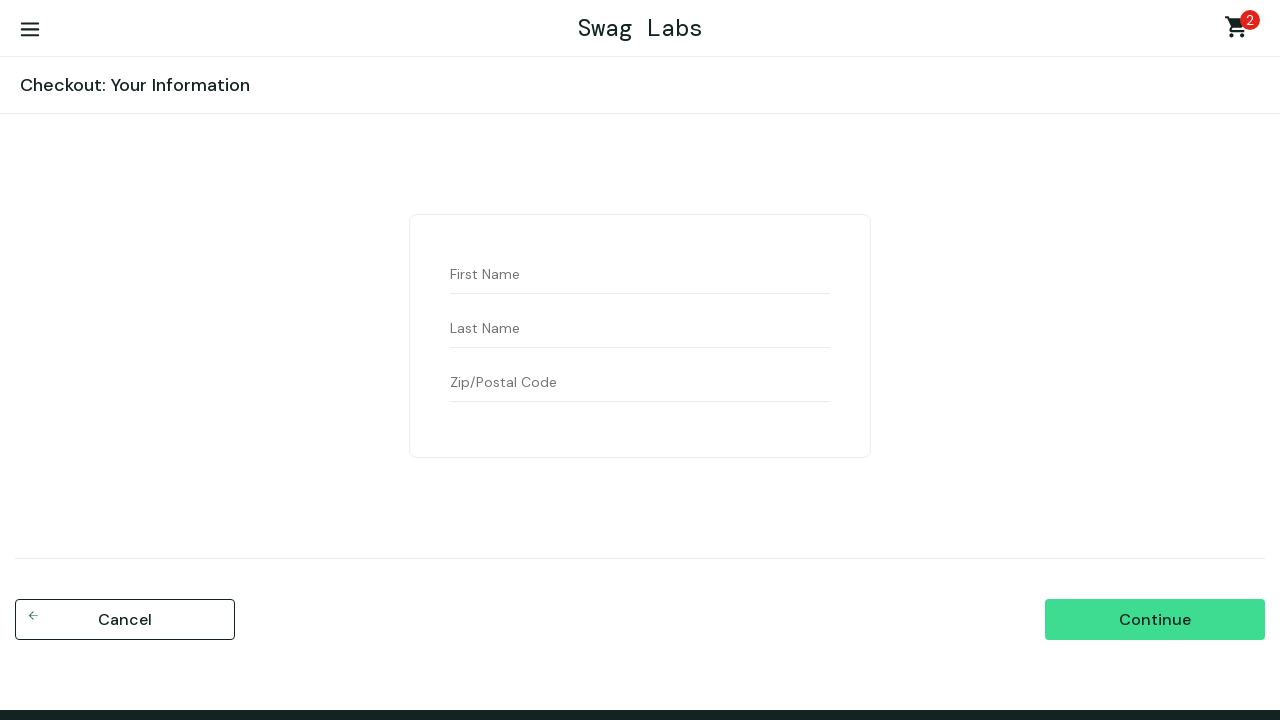

Filled first name field with 'Sindhu' on #first-name
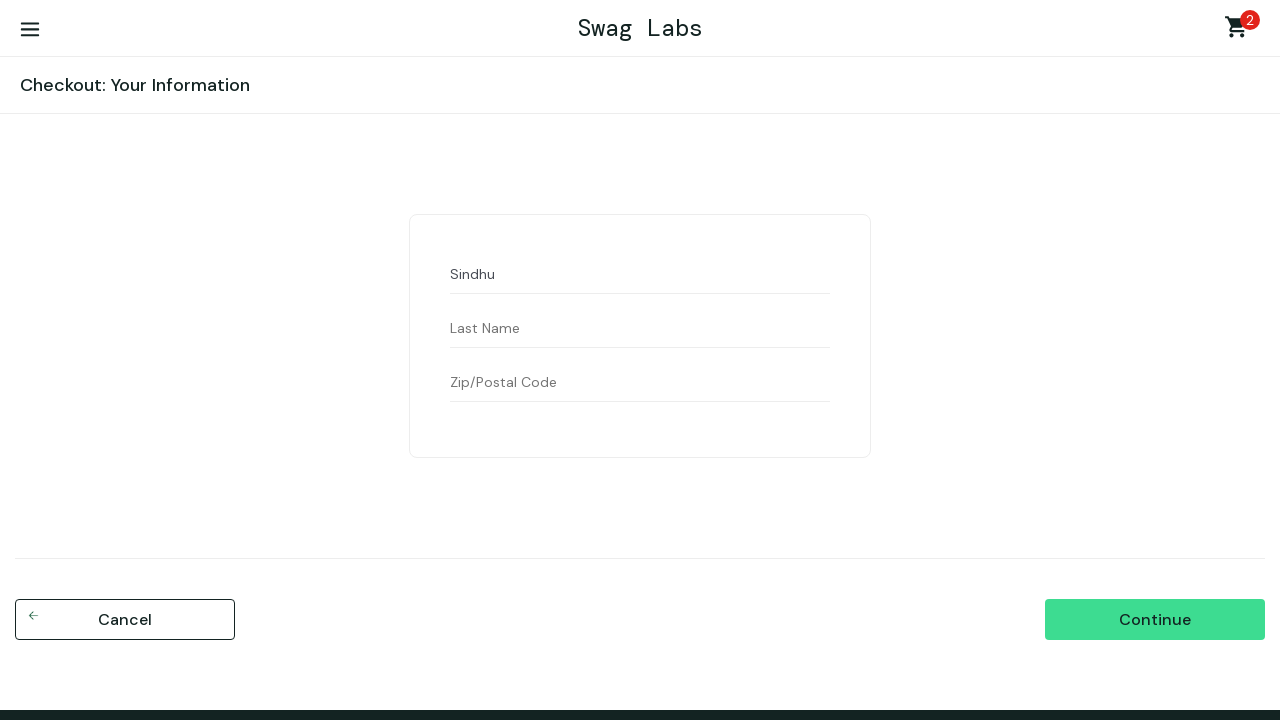

Filled last name field with 'Sukumaran' on #last-name
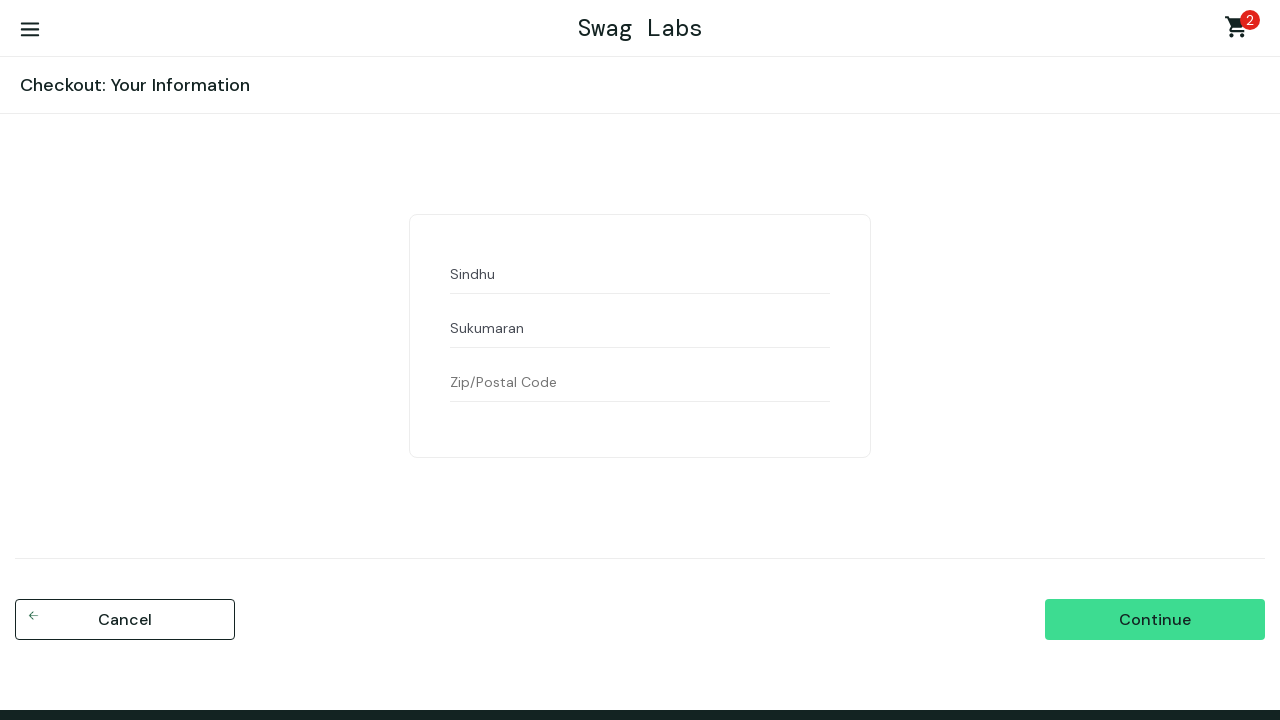

Filled postal code field with '94551' on #postal-code
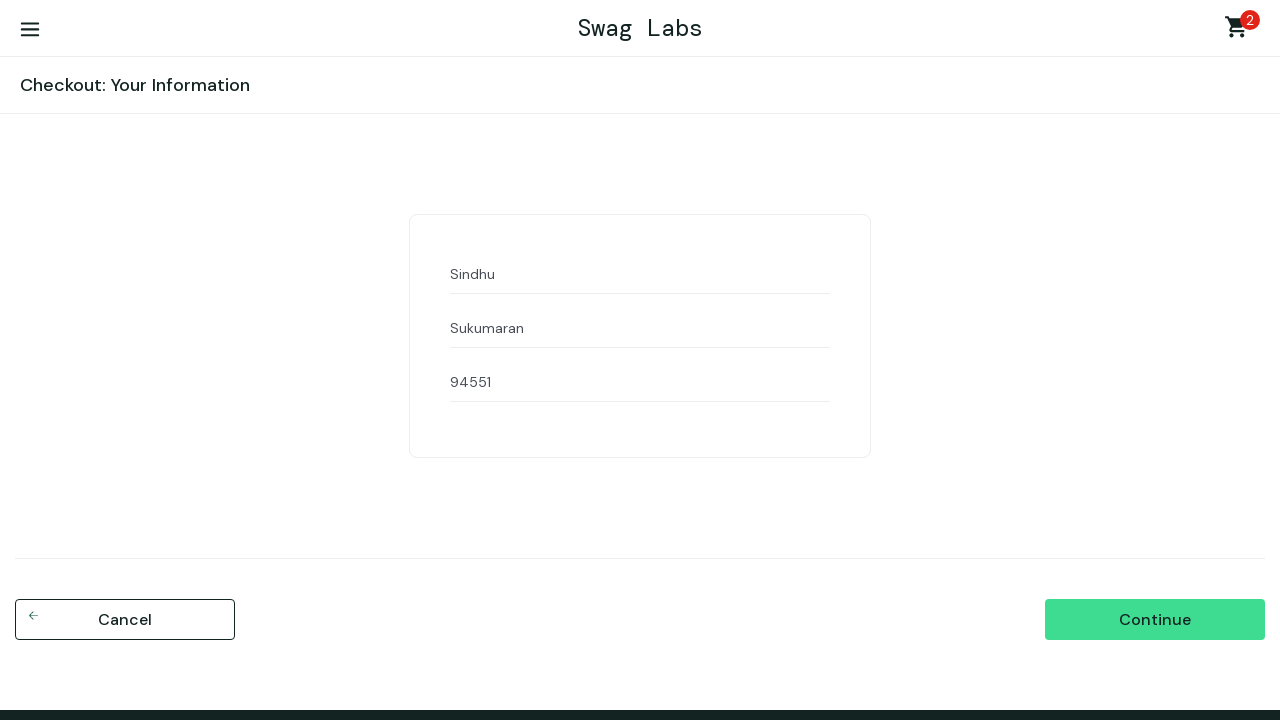

Clicked continue button to proceed to checkout overview at (1155, 620) on #continue
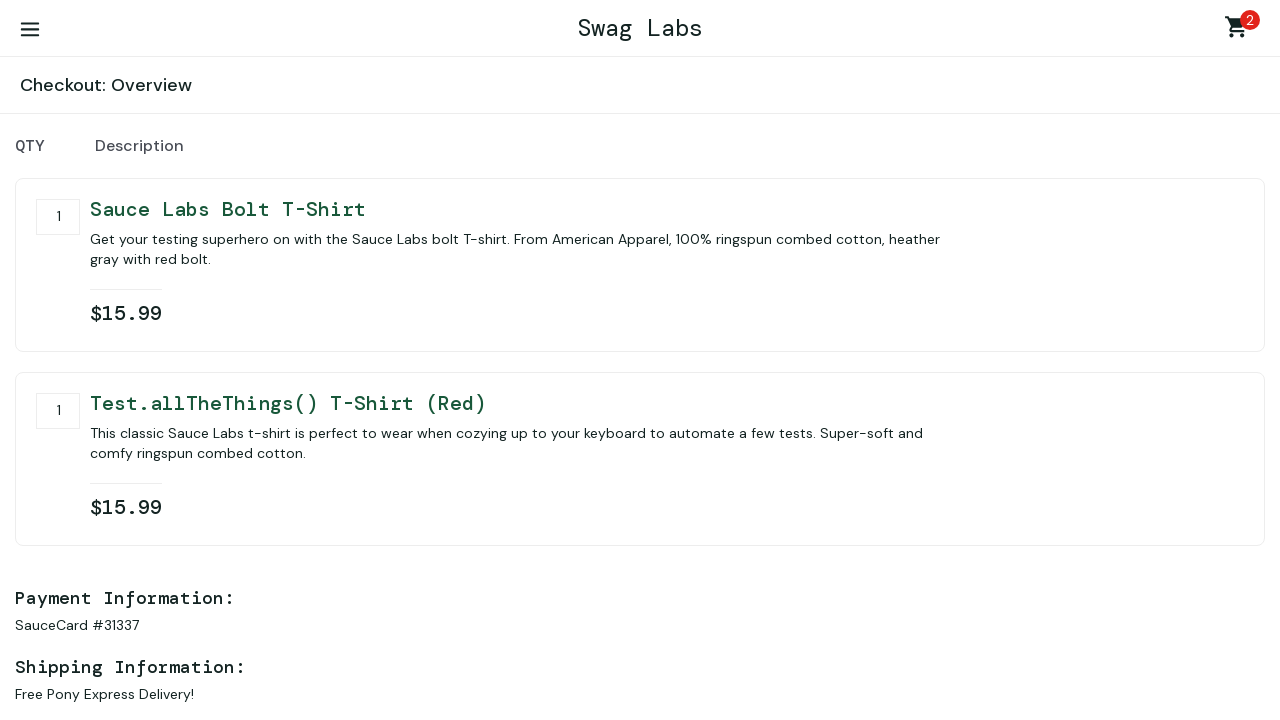

Checkout overview page loaded
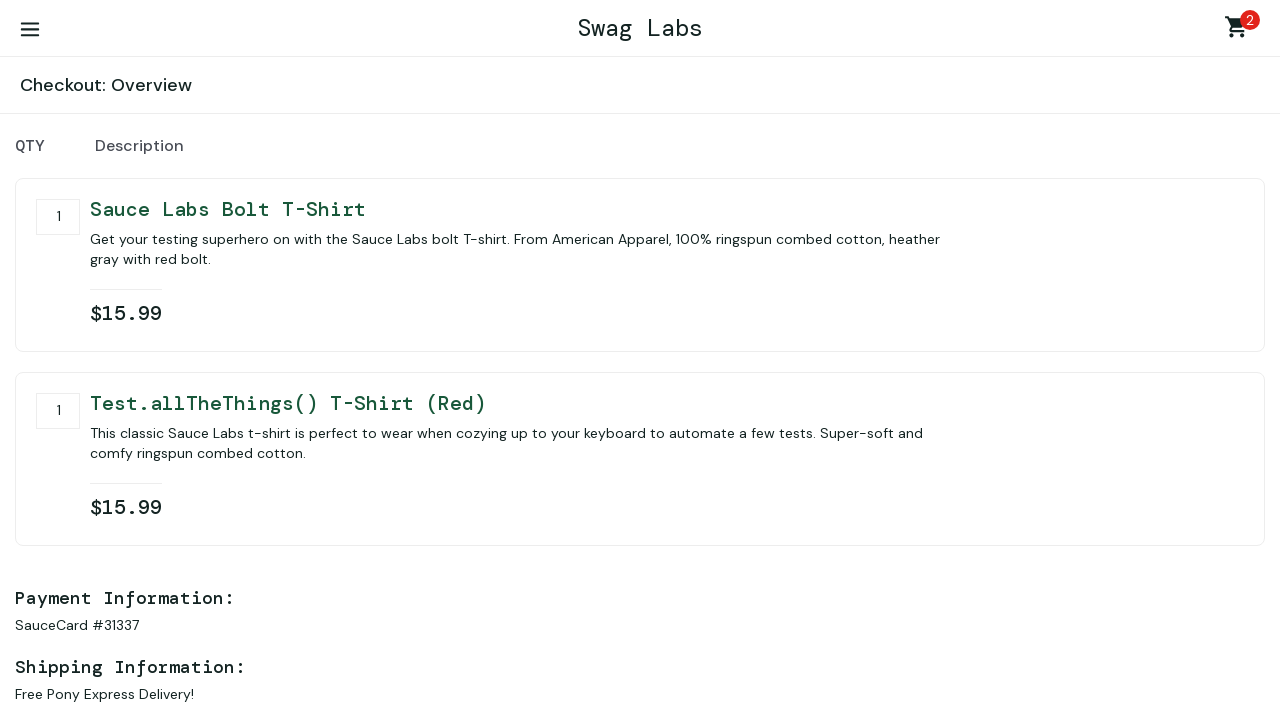

Clicked finish button to complete purchase at (1155, 463) on #finish
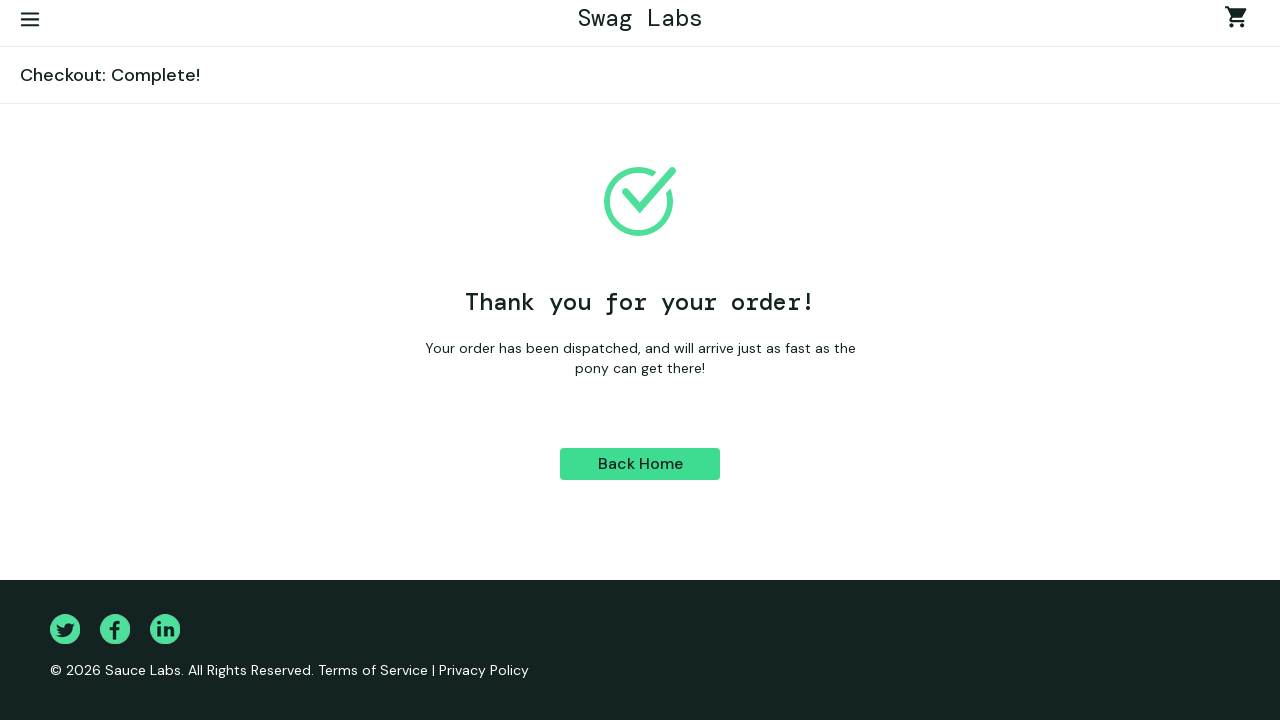

Order completed successfully - confirmation message displayed
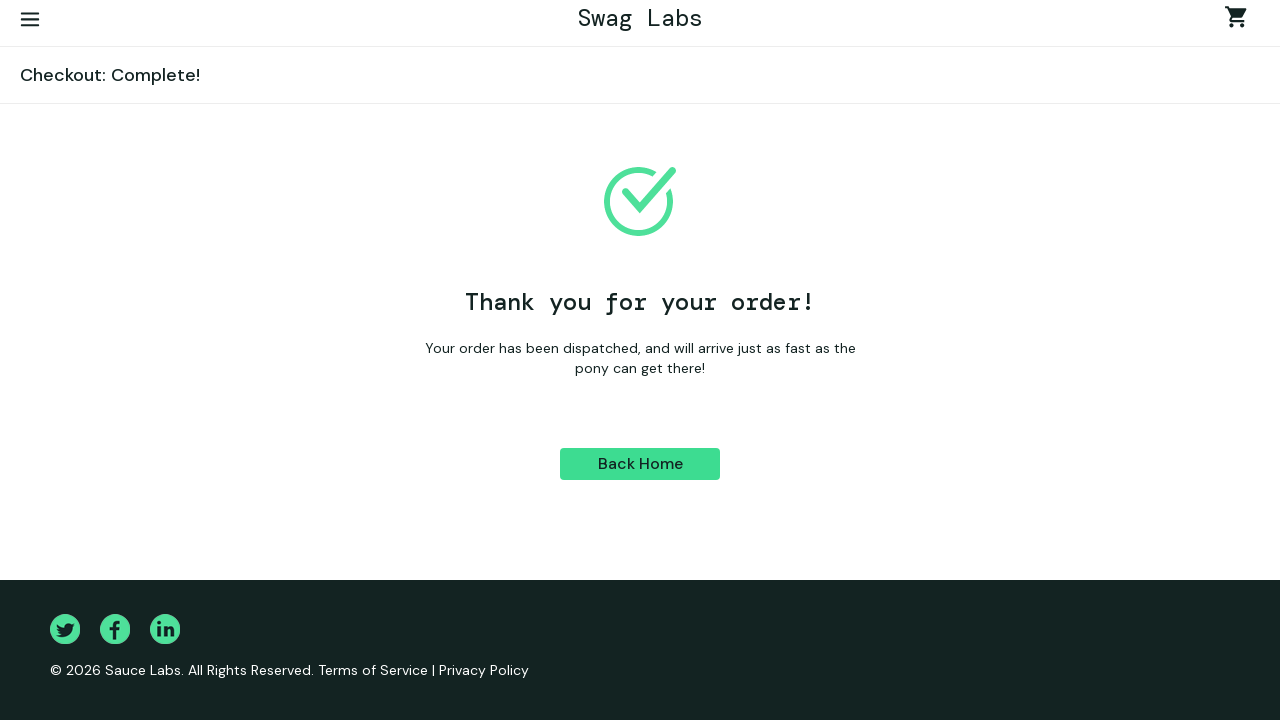

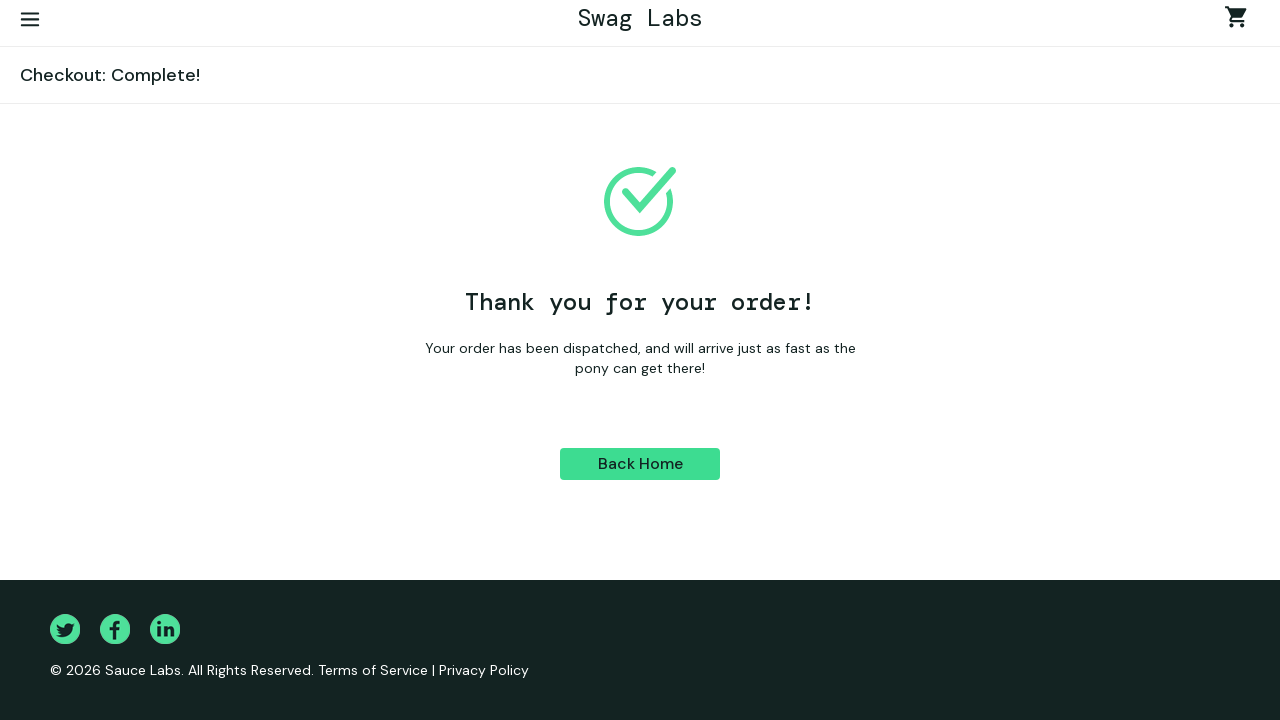